Navigates to imooc.com website to verify page loads successfully

Starting URL: http://www.imooc.com/

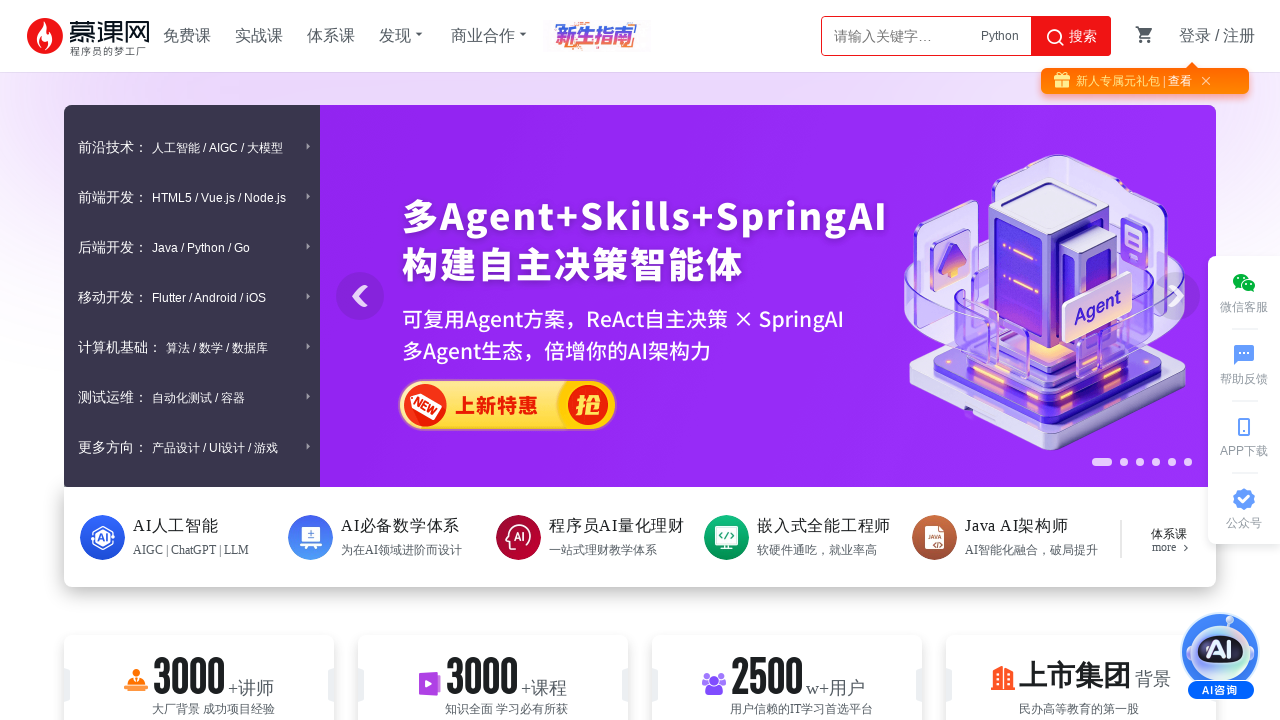

Navigated to http://www.imooc.com/ and waited for page to fully load (networkidle)
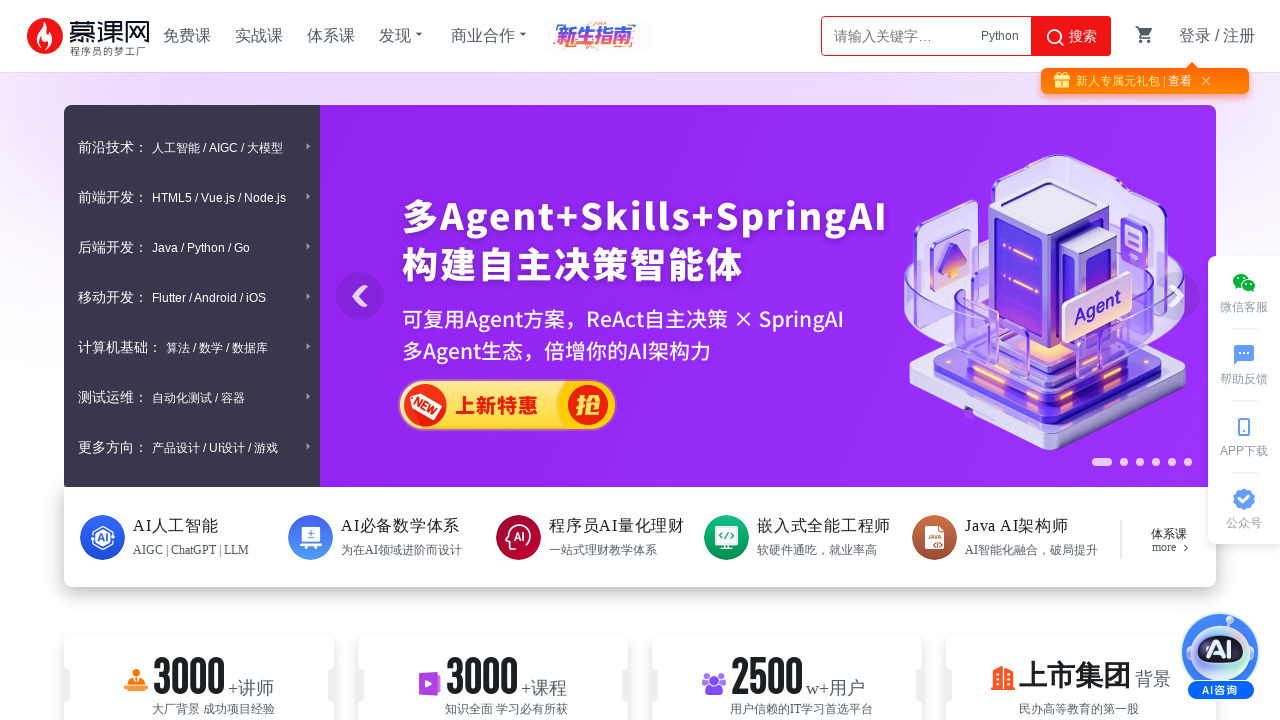

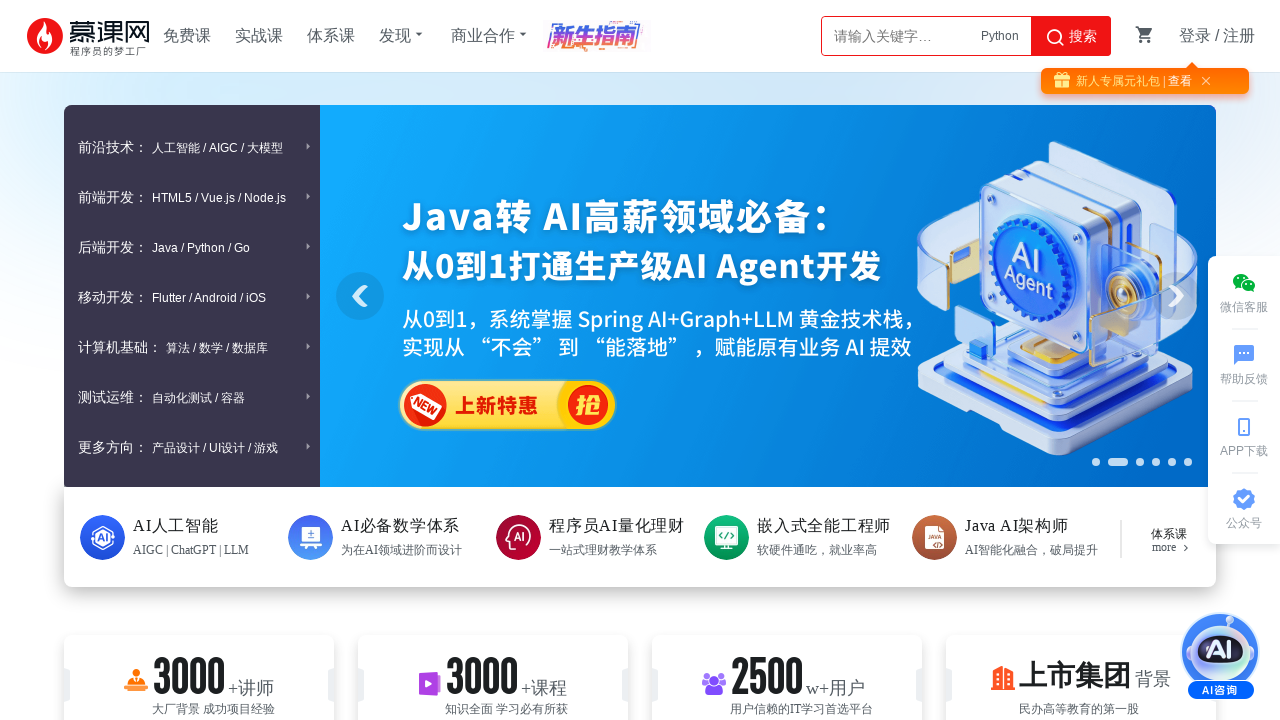